Tests JavaScript scroll into view functionality by scrolling to a name input field and entering text into it

Starting URL: https://formy-project.herokuapp.com/scroll

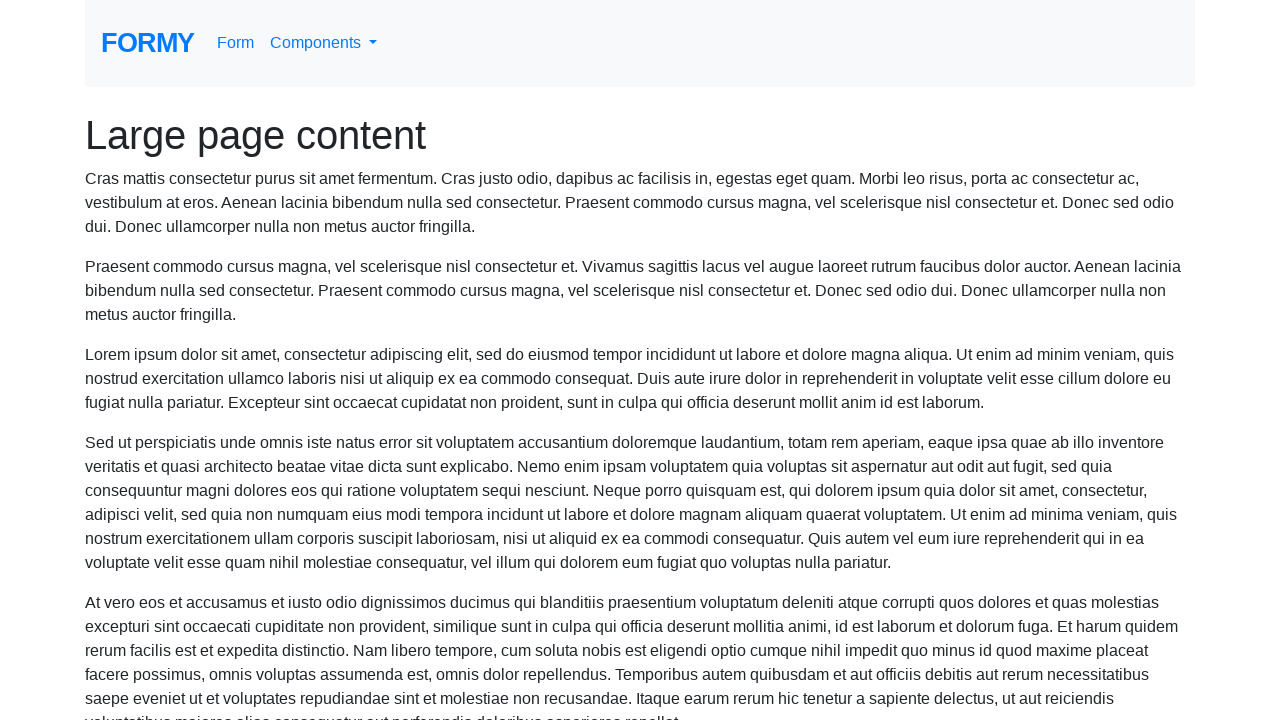

Waited 1 second for page to load
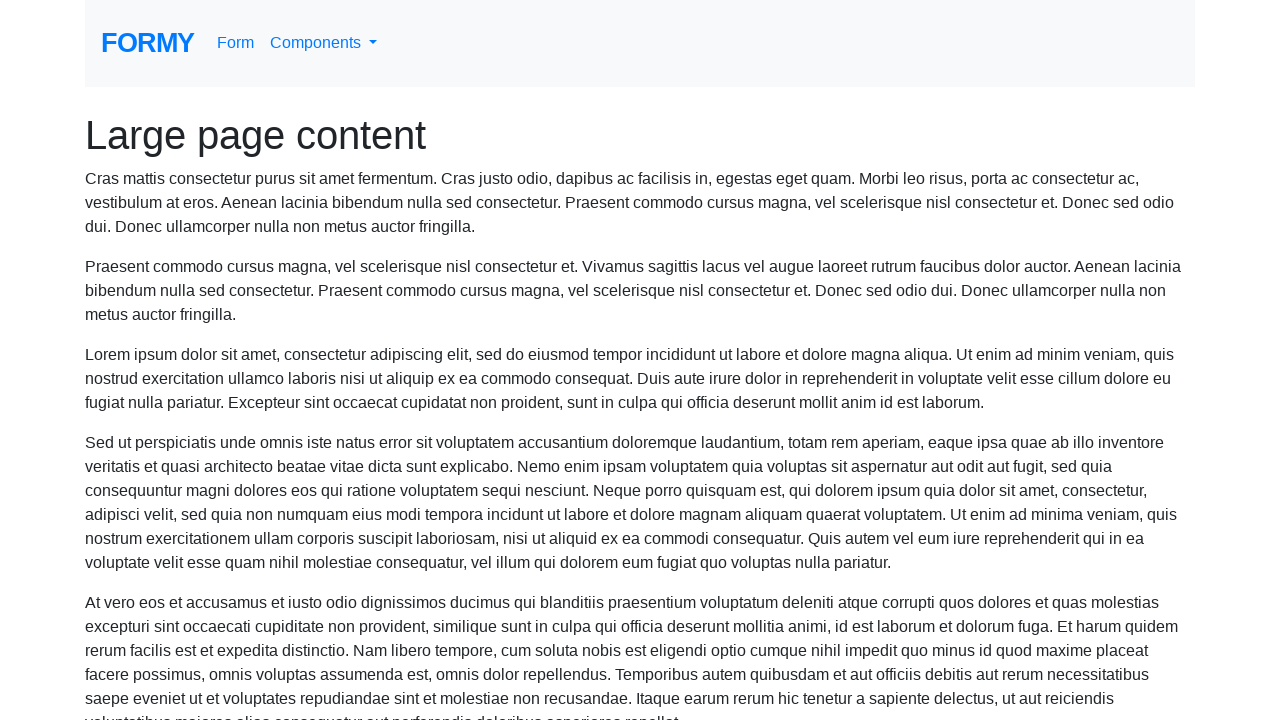

Located name input field
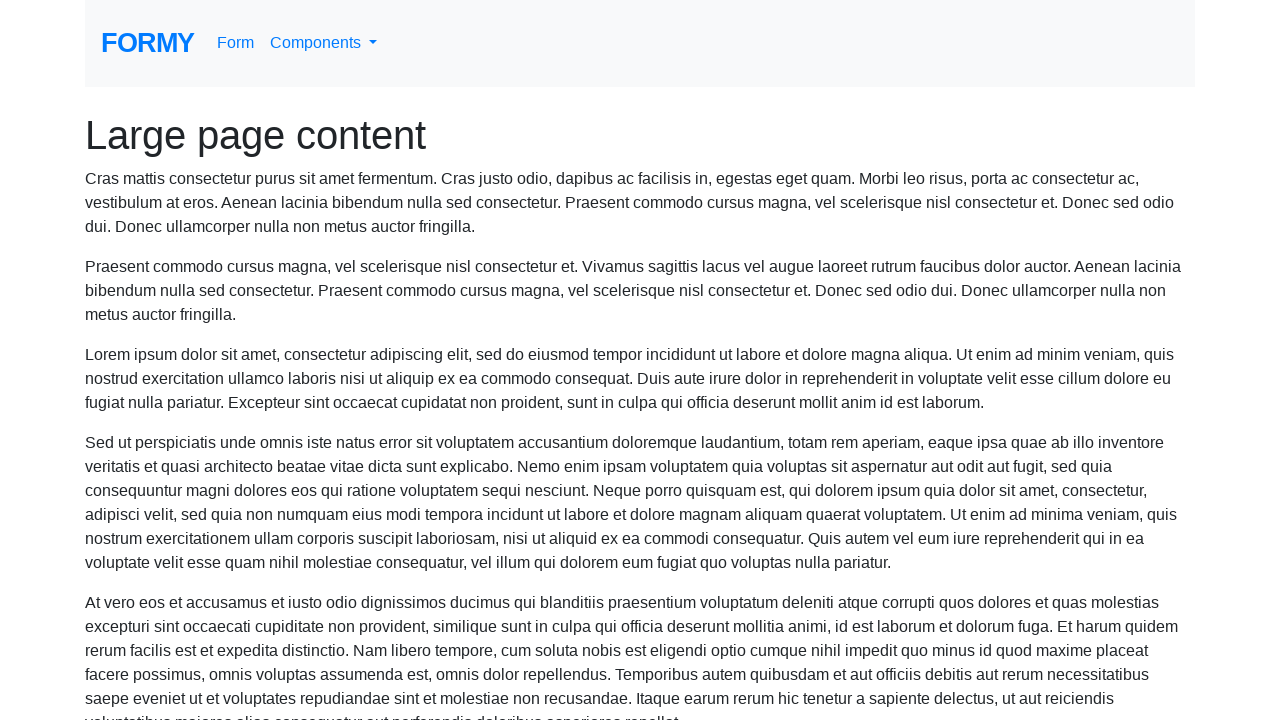

Scrolled name input field into view
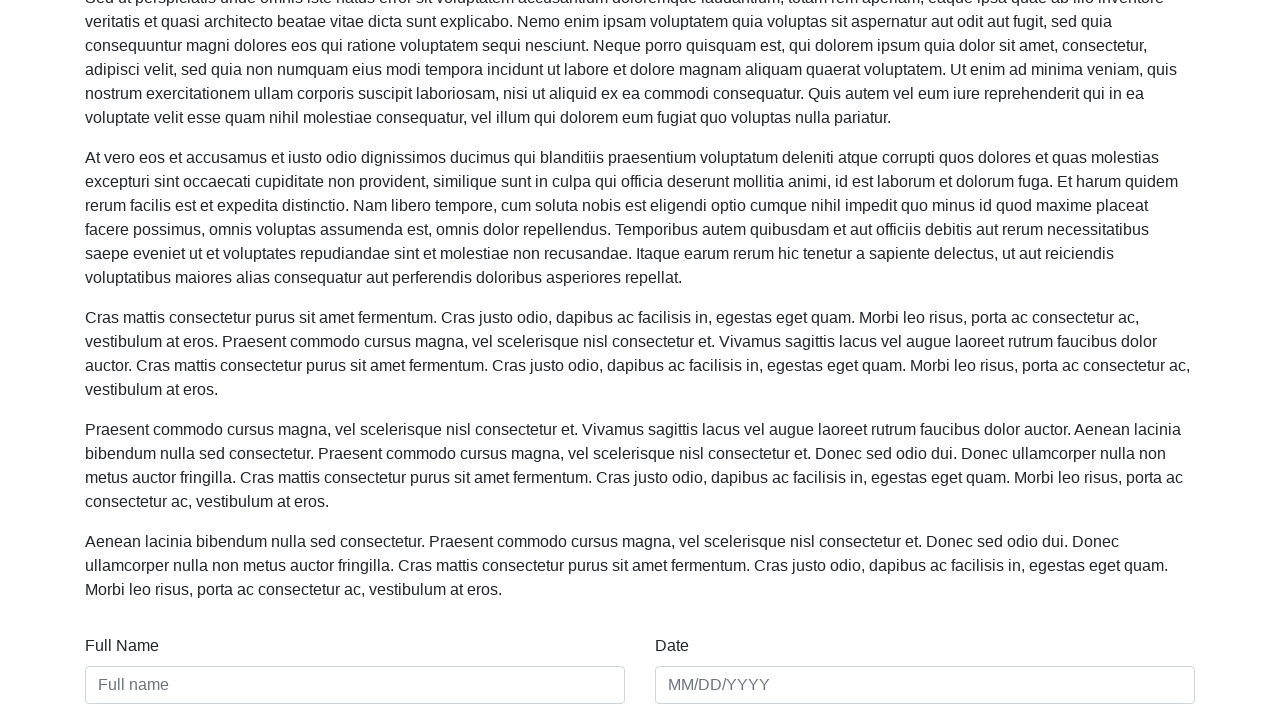

Filled name input field with 'hello' on input#name
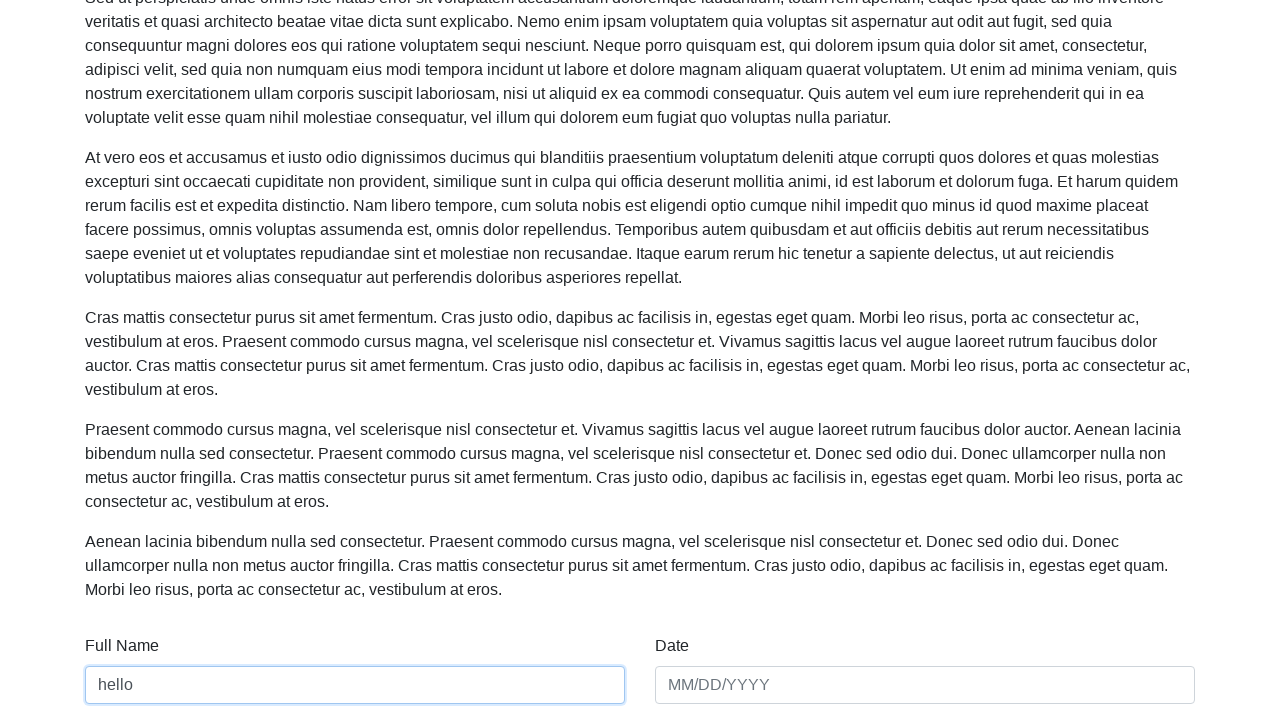

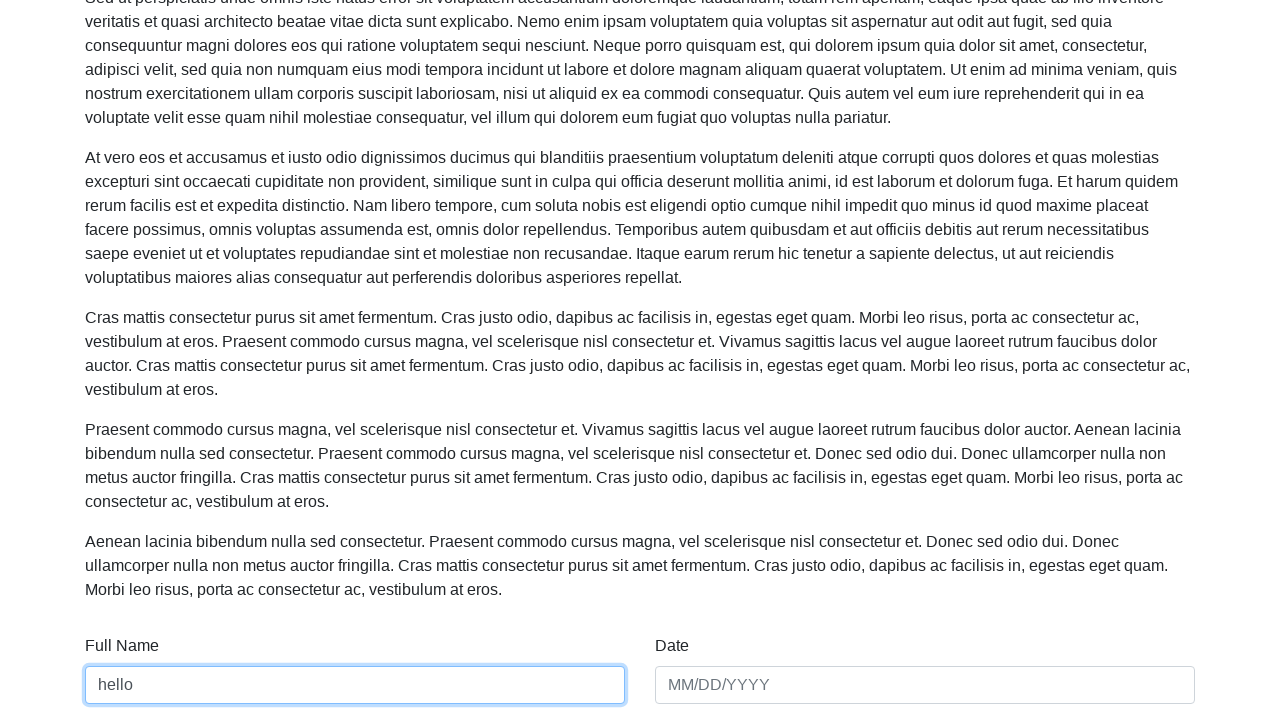